Tests opening a small modal dialog and verifying its content

Starting URL: https://demoqa.com/modal-dialogs

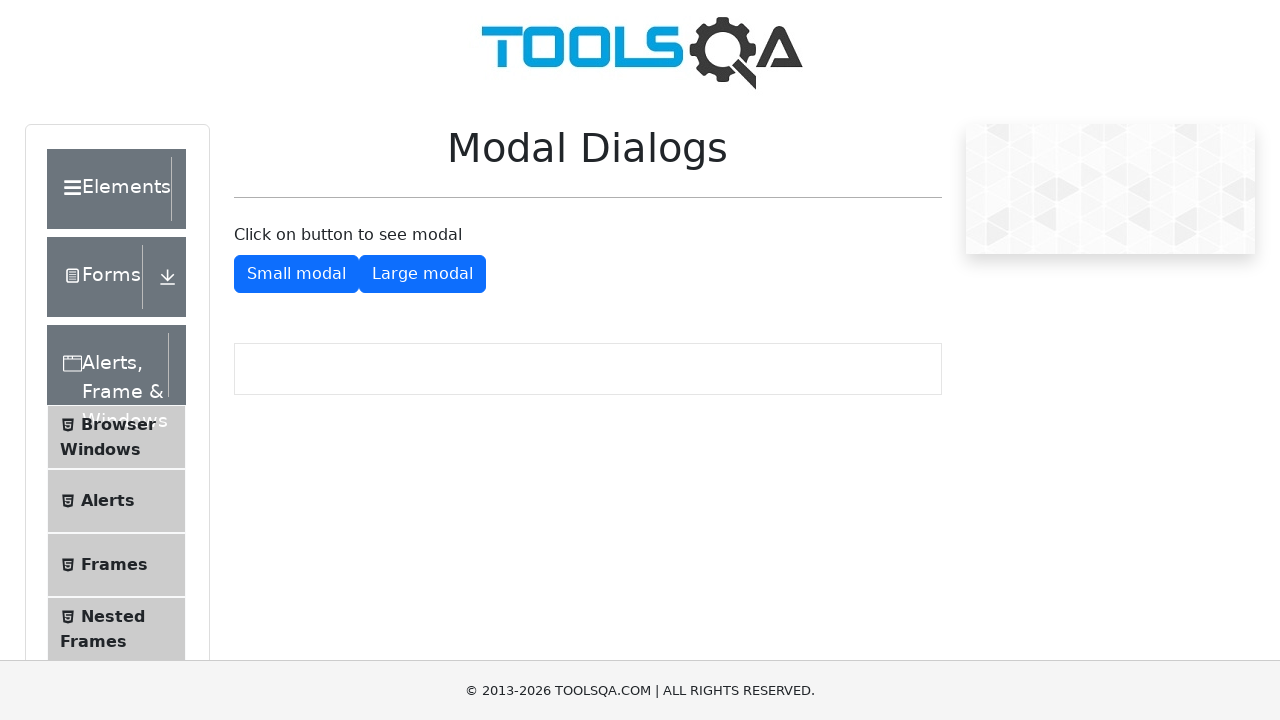

Clicked button to open small modal dialog at (296, 274) on #showSmallModal
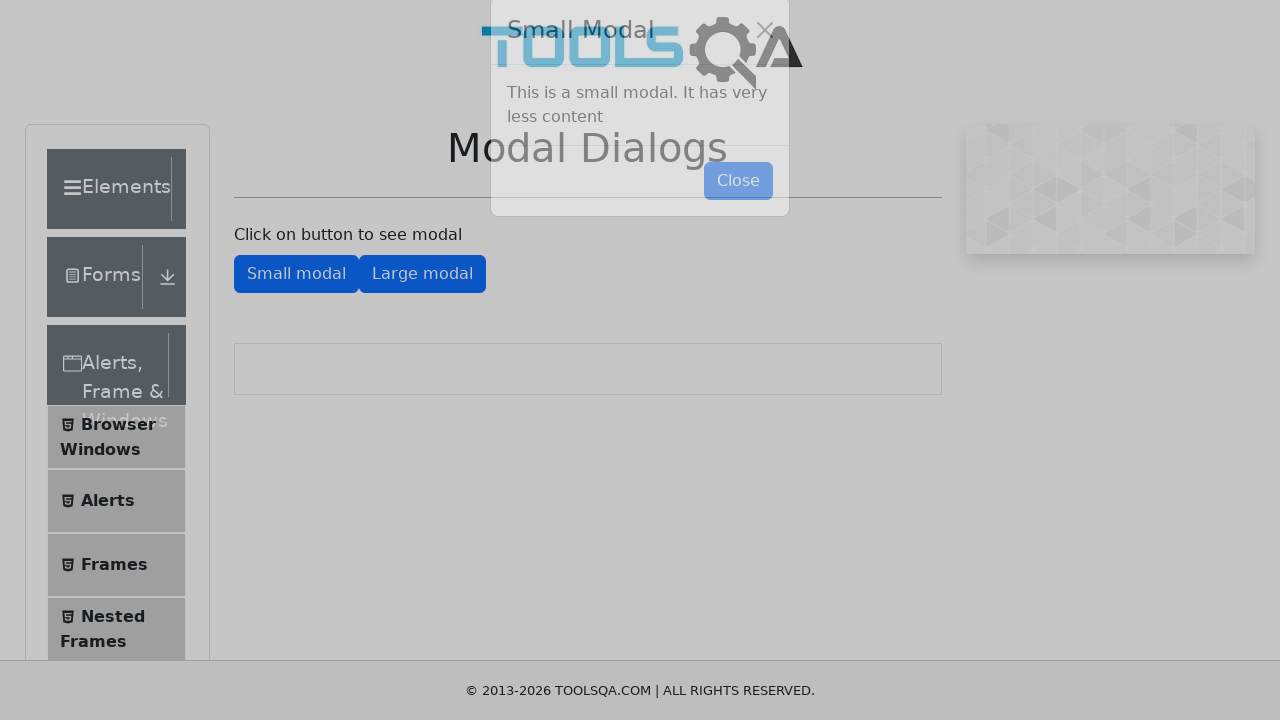

Small modal dialog appeared with title visible
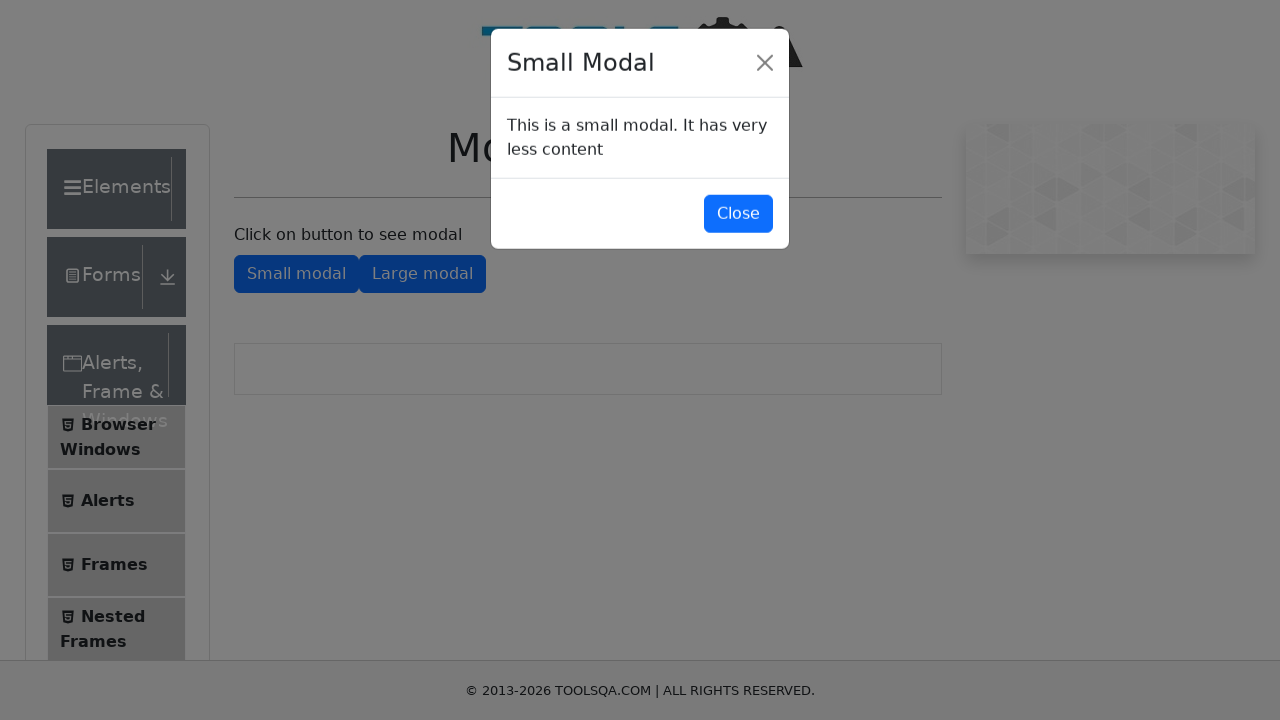

Clicked close button to dismiss small modal at (738, 214) on #closeSmallModal
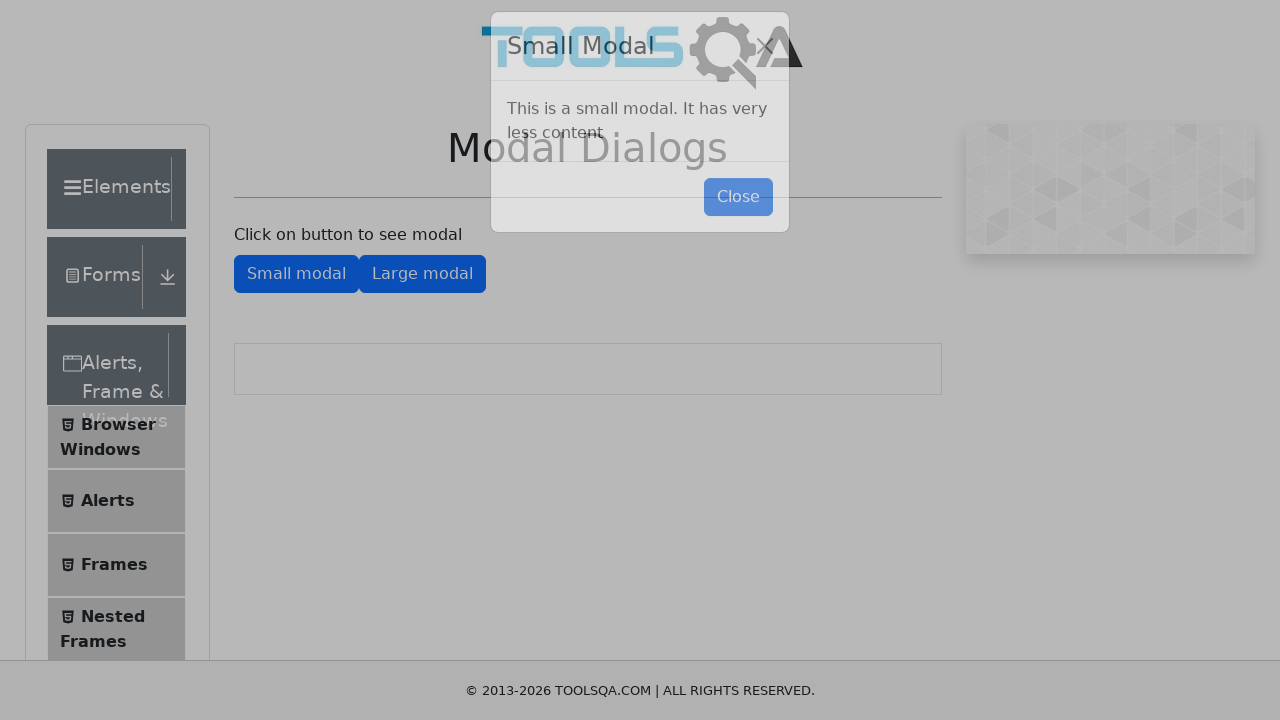

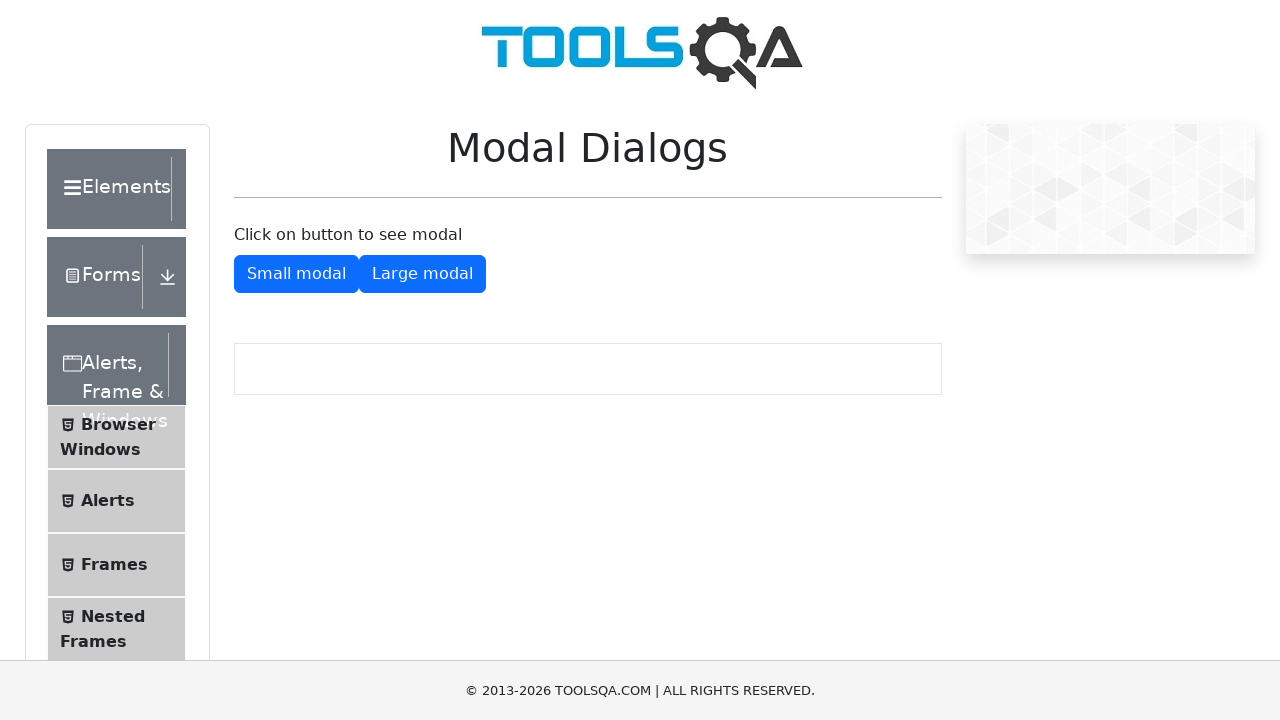